Tests checkbox interaction by clicking the first checkbox on the page

Starting URL: https://the-internet.herokuapp.com/checkboxes

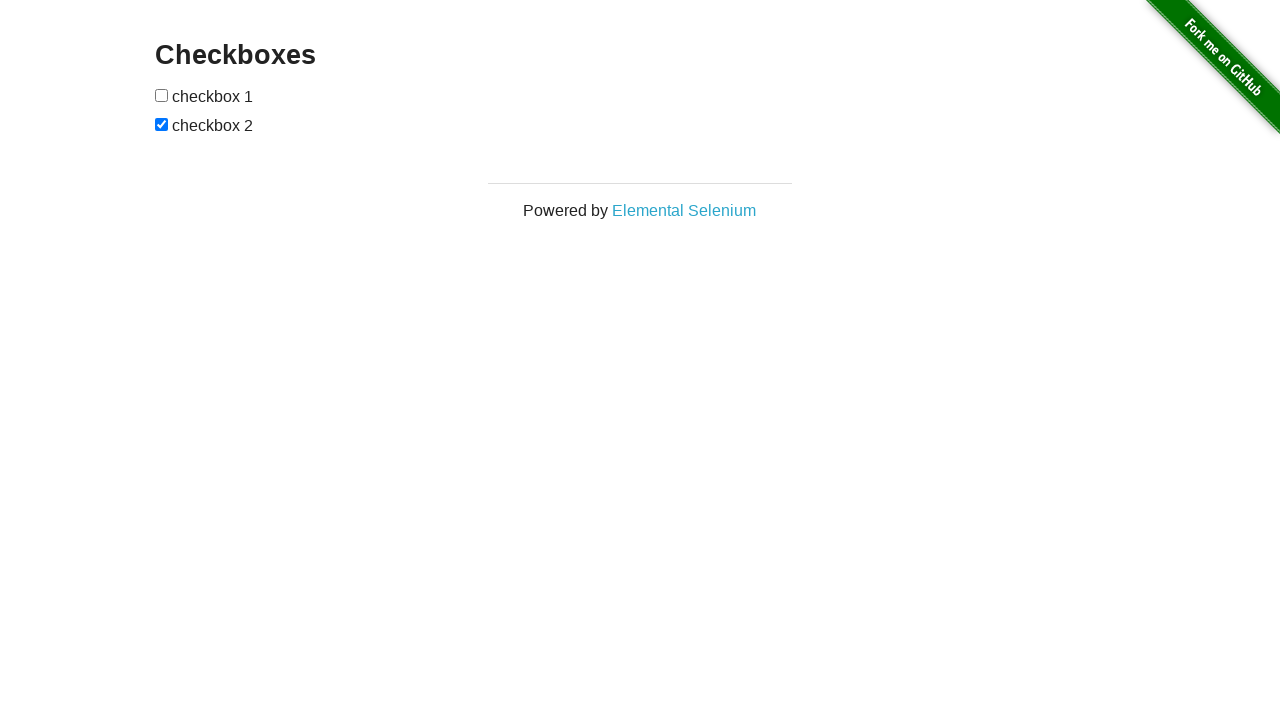

Clicked the first checkbox on the checkboxes page at (162, 95) on form input:first-of-type
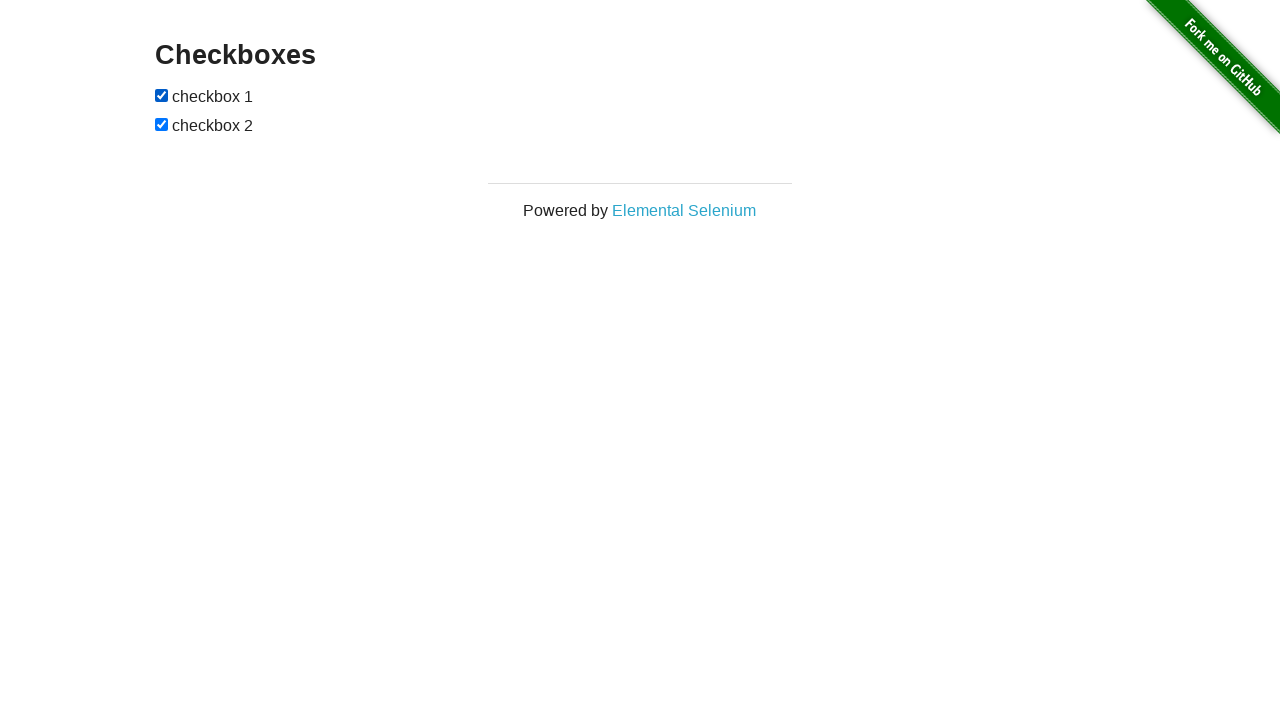

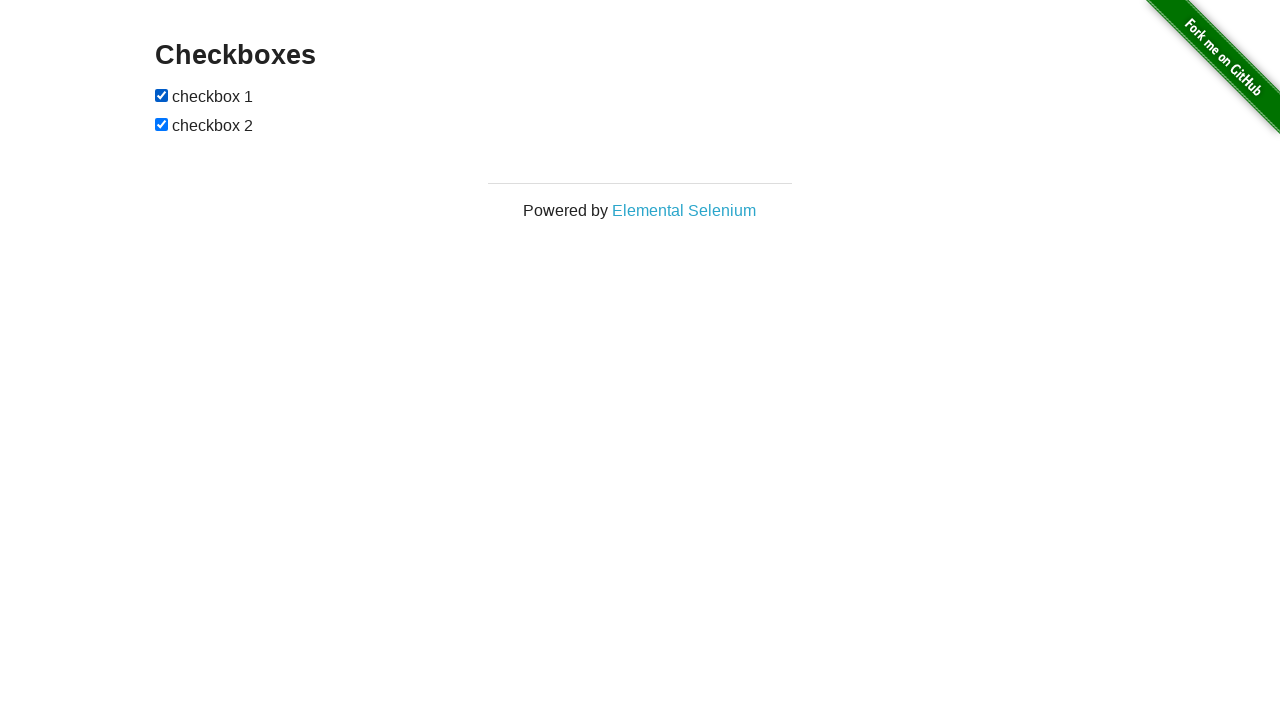